Fills out a practice form with first name, last name, email, and an additional first name field

Starting URL: https://demoqa.com/automation-practice-form

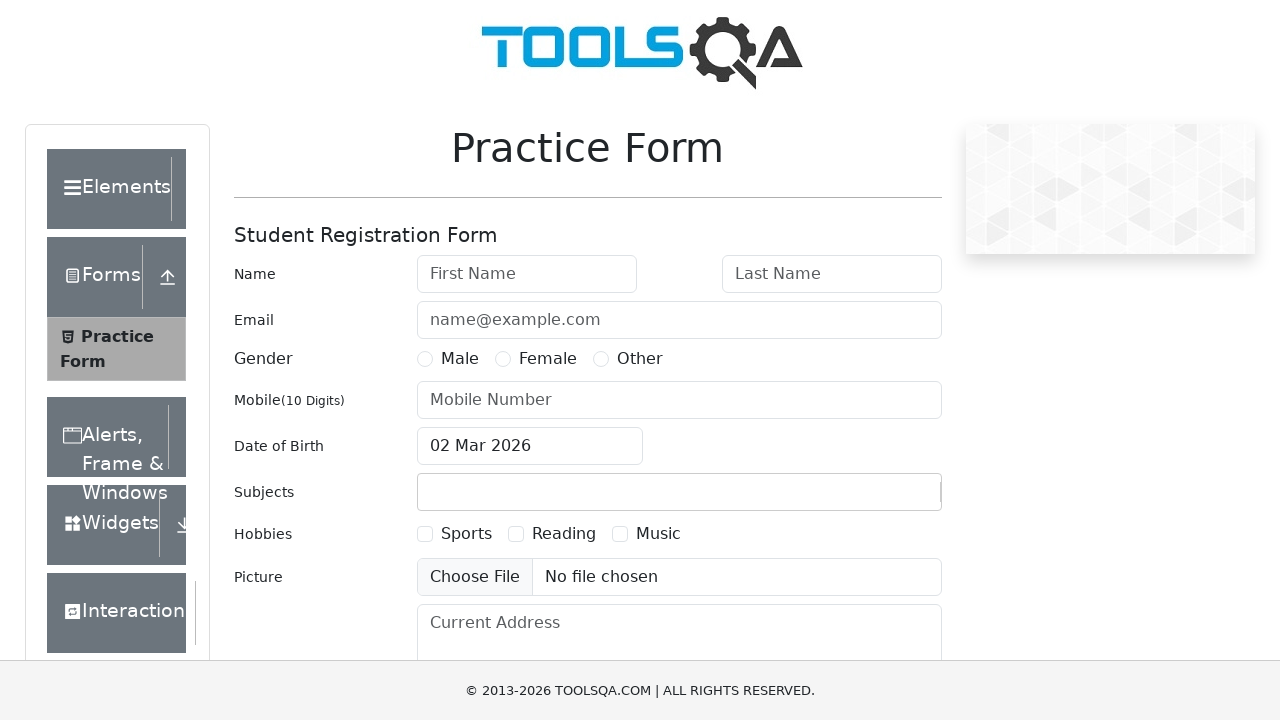

Filled first name field with 'Eduardo' on #firstName
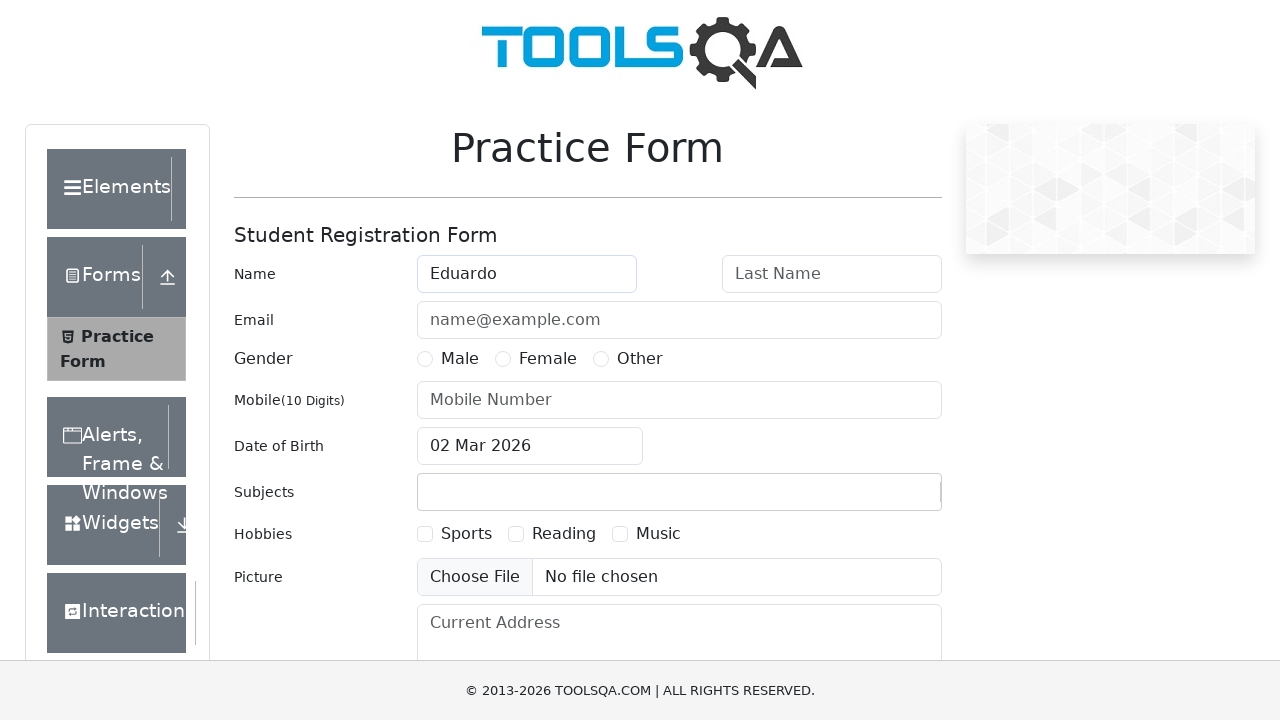

Filled last name field with 'Navarro' on #lastName
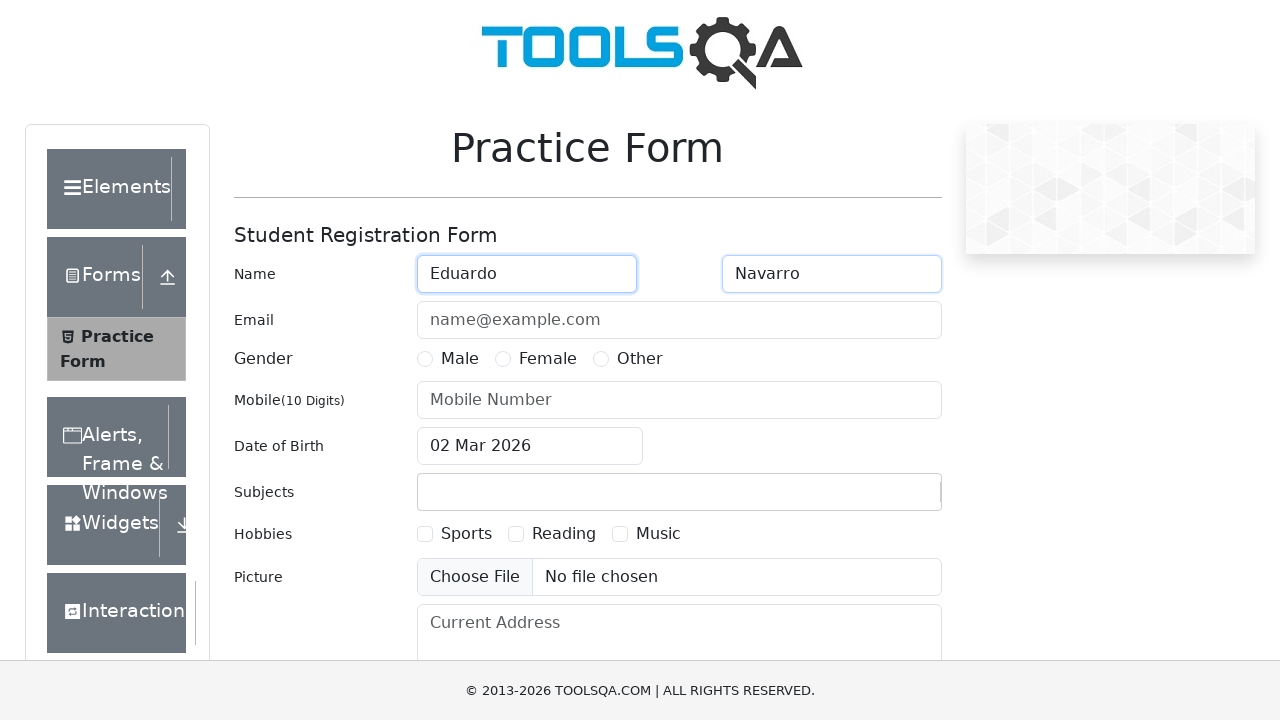

Pressed Tab key to move to next field
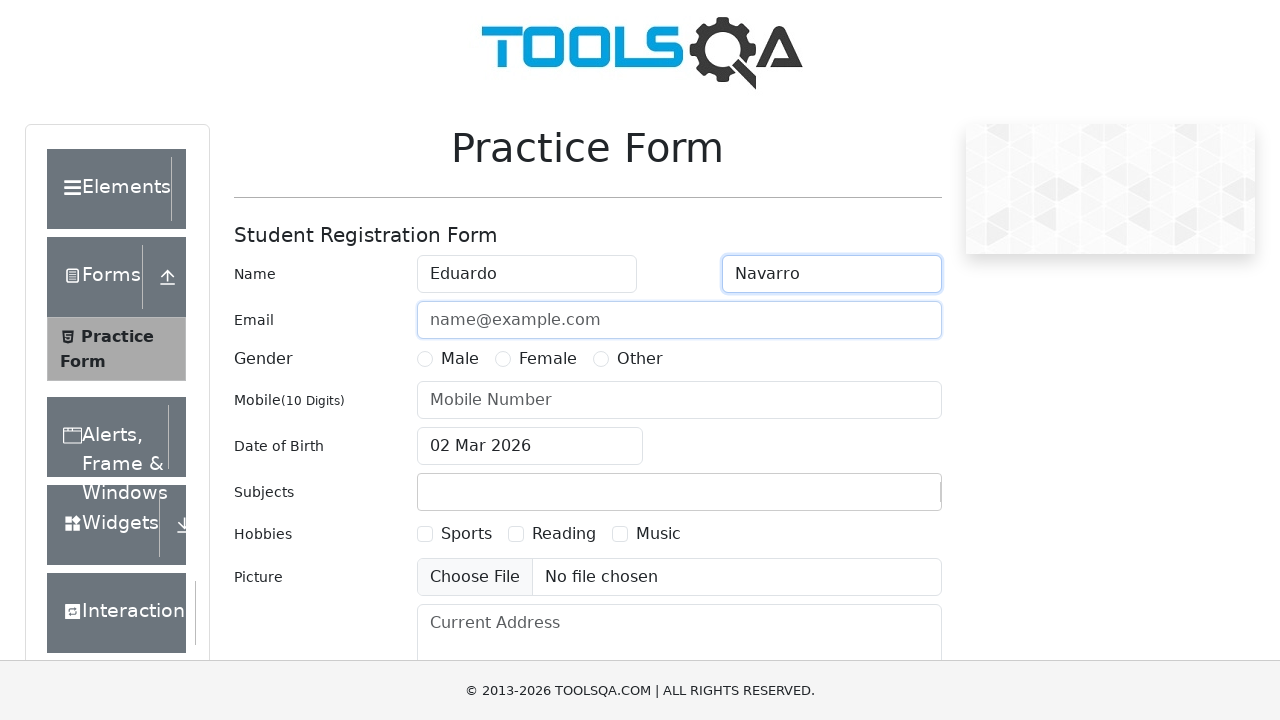

Filled email field with 'F0V0c@example.com' on internal:attr=[placeholder="name@example.com"i]
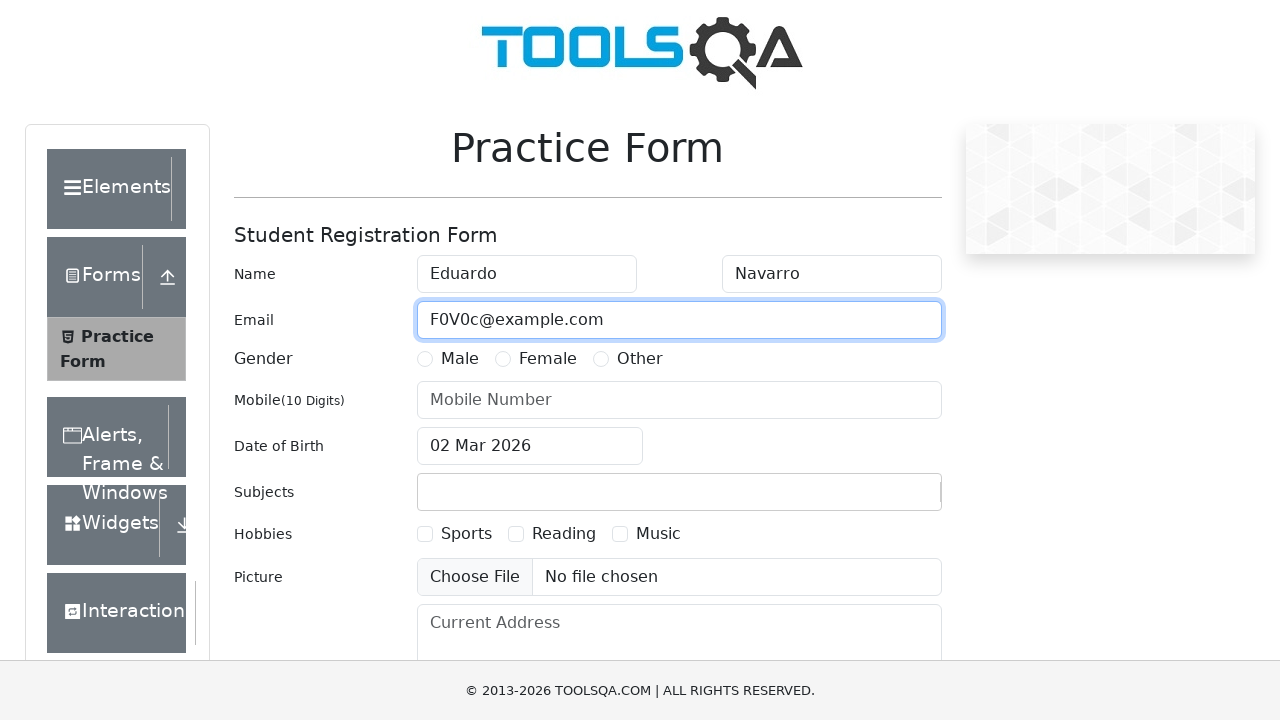

Filled additional first name field with 'Aliss' on input[placeholder="First Name"]
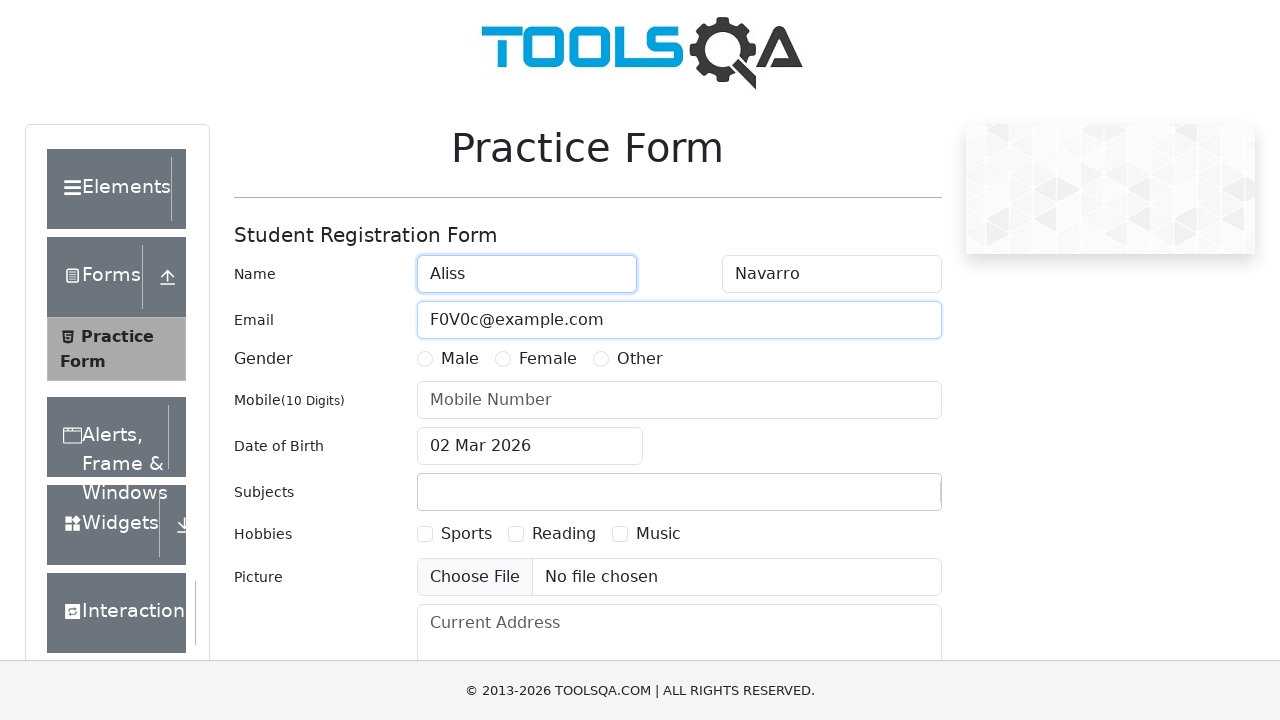

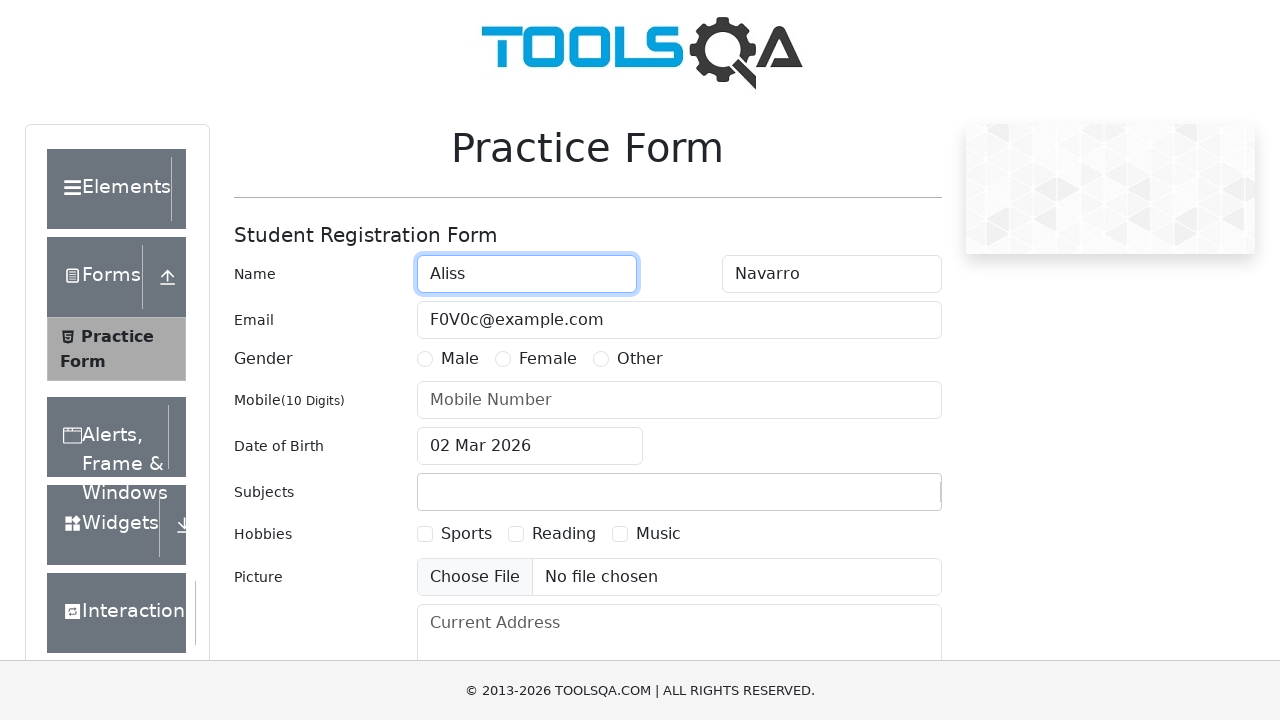